Tests the UC Riverside class search functionality by selecting a term, entering a course code, searching for classes, and viewing class details including enrollment information.

Starting URL: https://registrationssb.ucr.edu/StudentRegistrationSsb/ssb/classSearch/classSearch

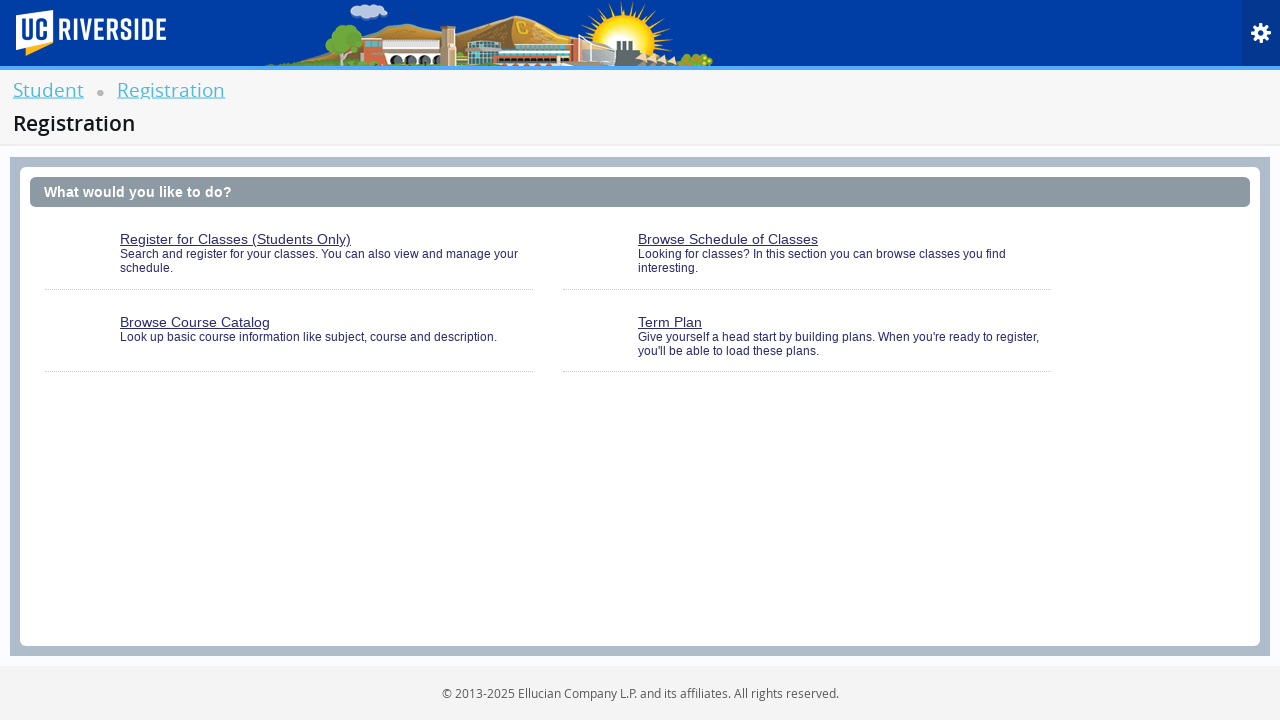

Clicked on class search link at (807, 260) on #classSearchLink
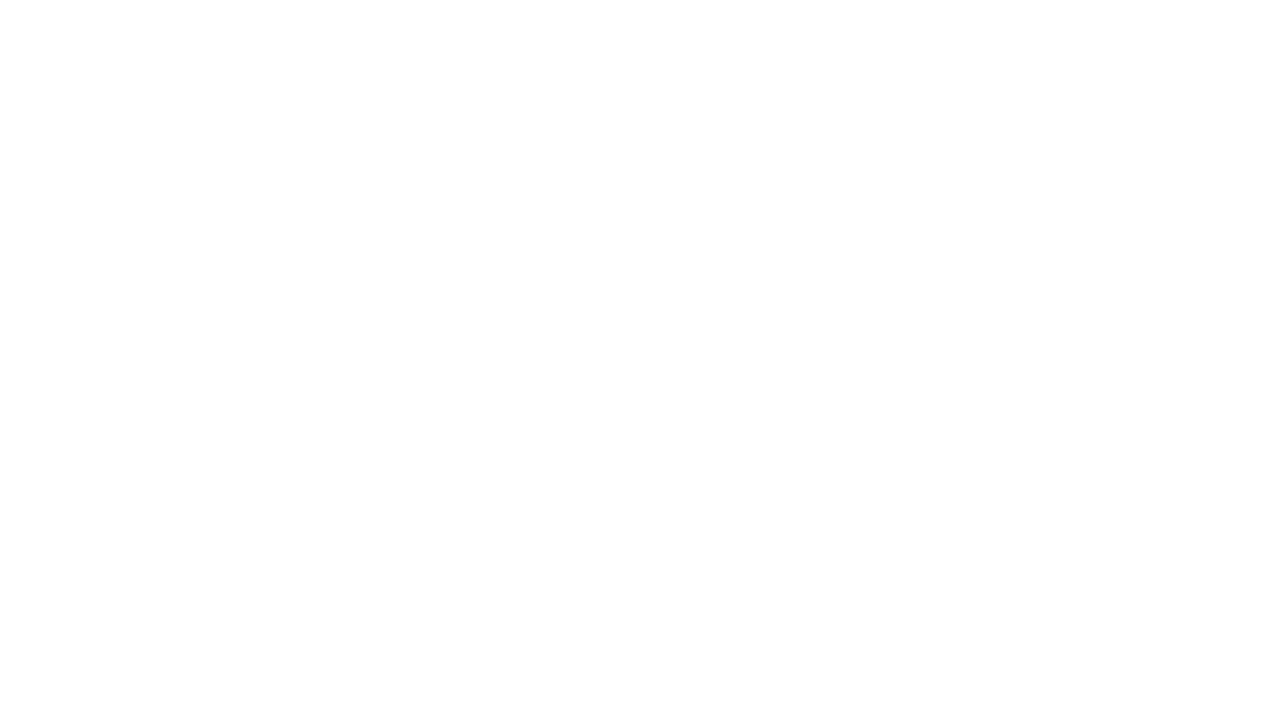

Clicked on term dropdown arrow at (320, 246) on .select2-arrow
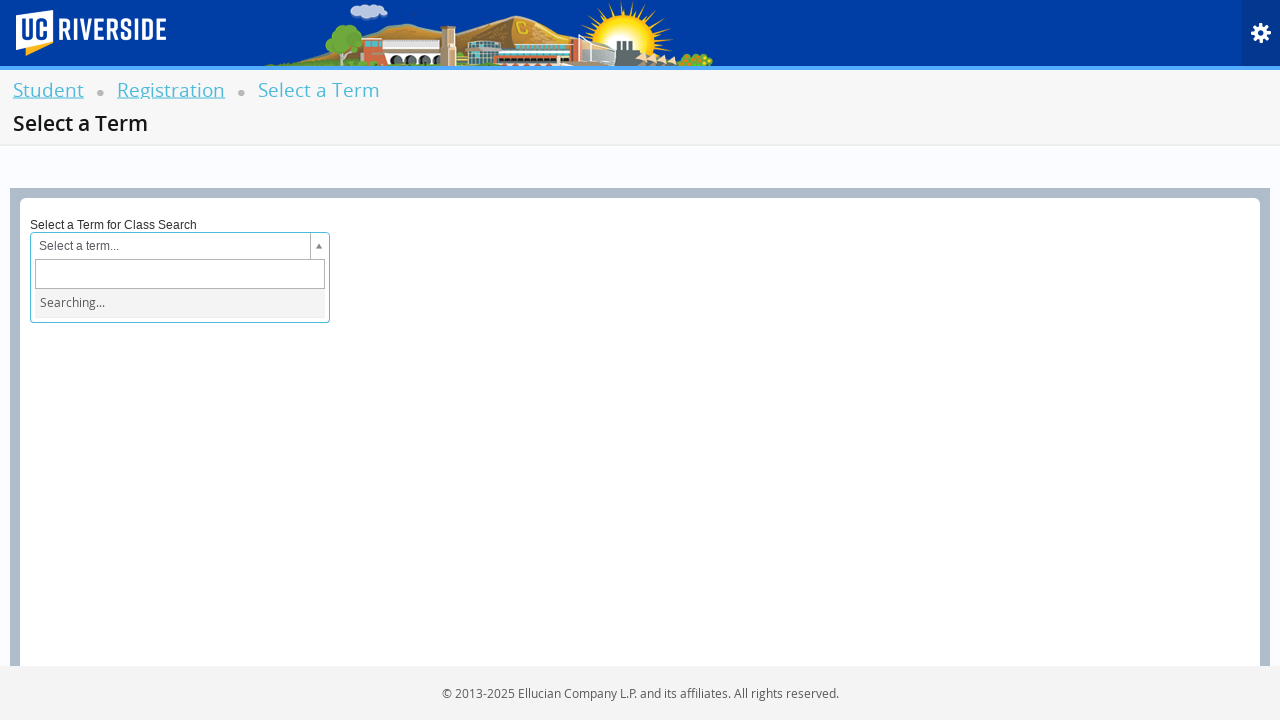

Filled term search box with 'Winter 2024' on .select2-input
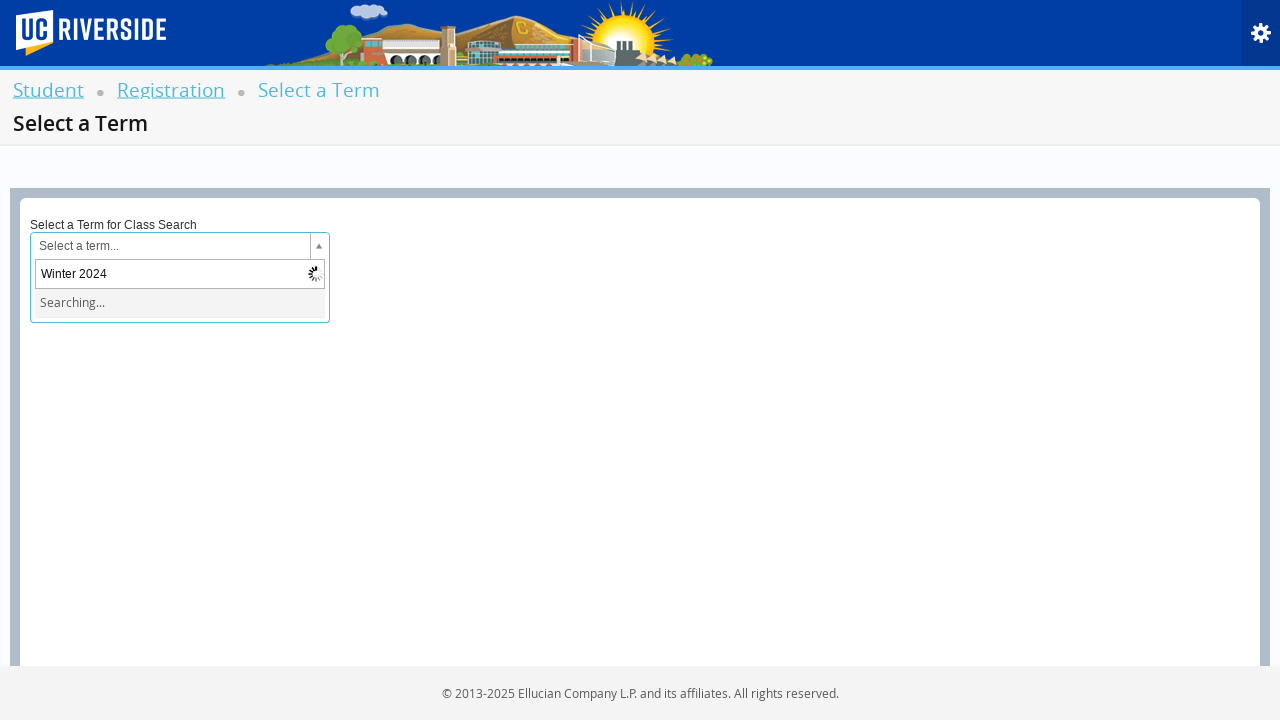

Winter 2024 term option appeared
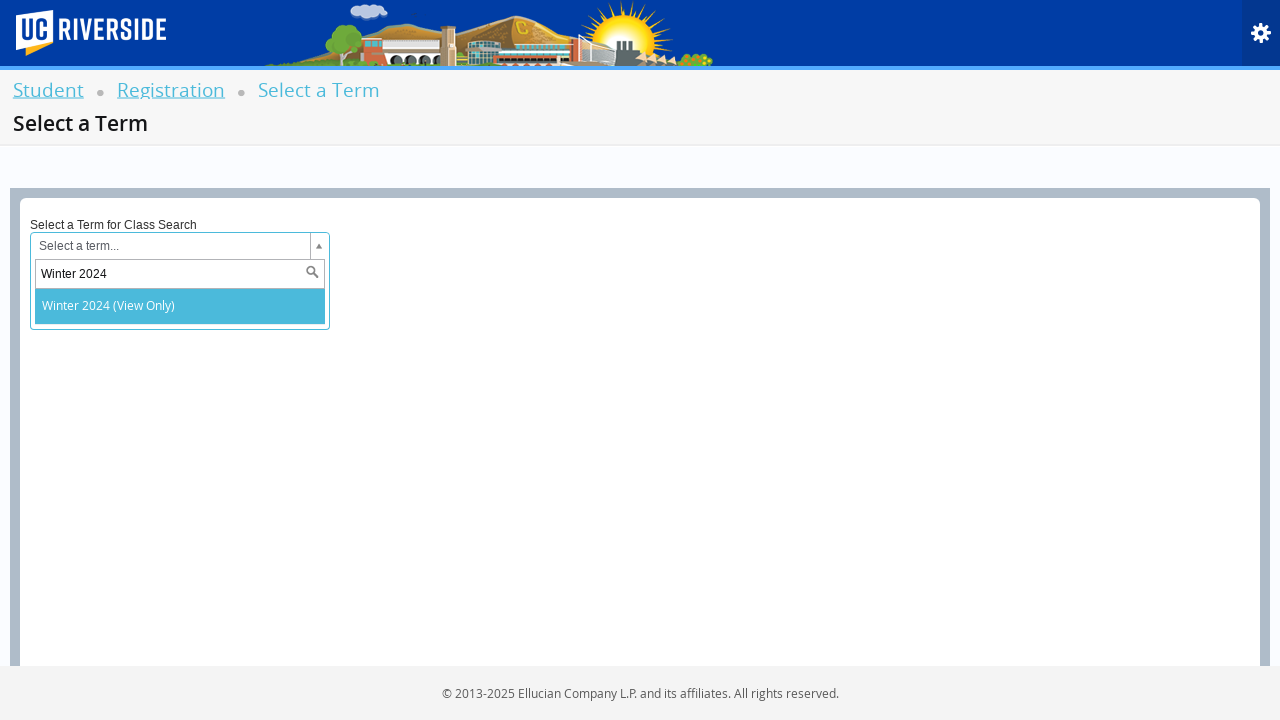

Clicked on Winter 2024 term option at (180, 306) on [id*='2024']
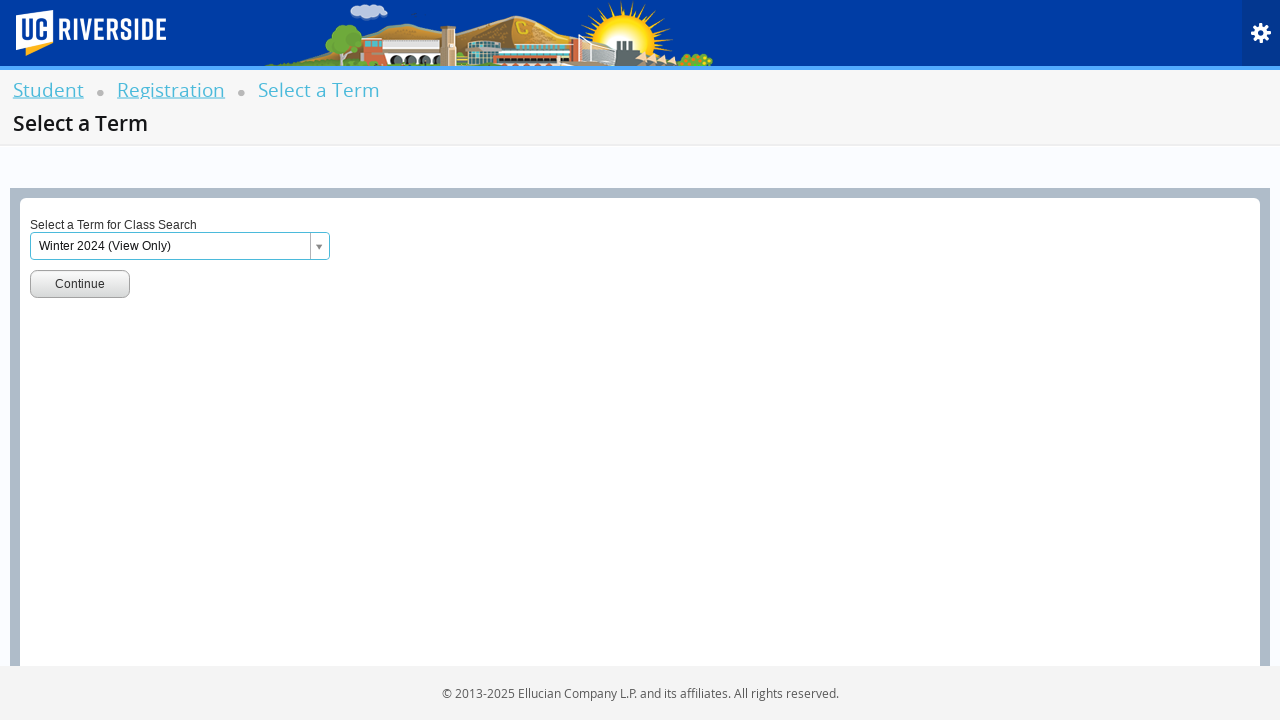

Term Go button appeared
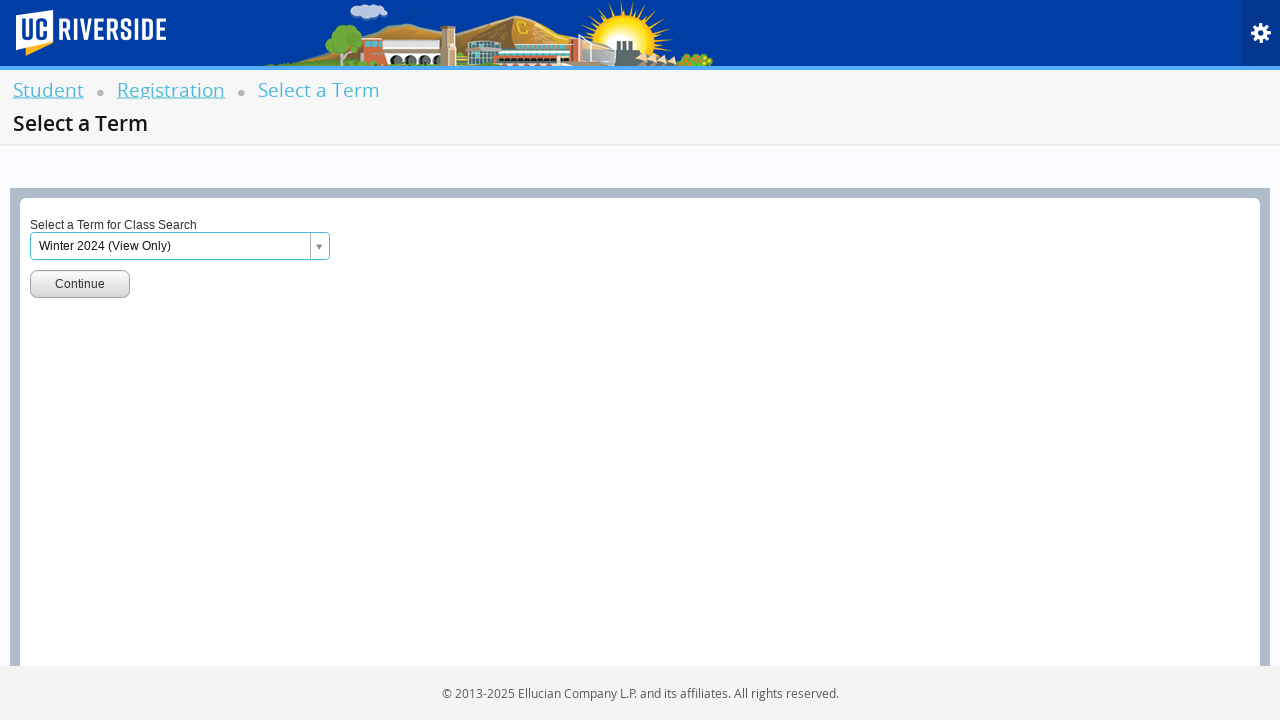

Clicked term Go button to confirm term selection at (80, 284) on #term-go
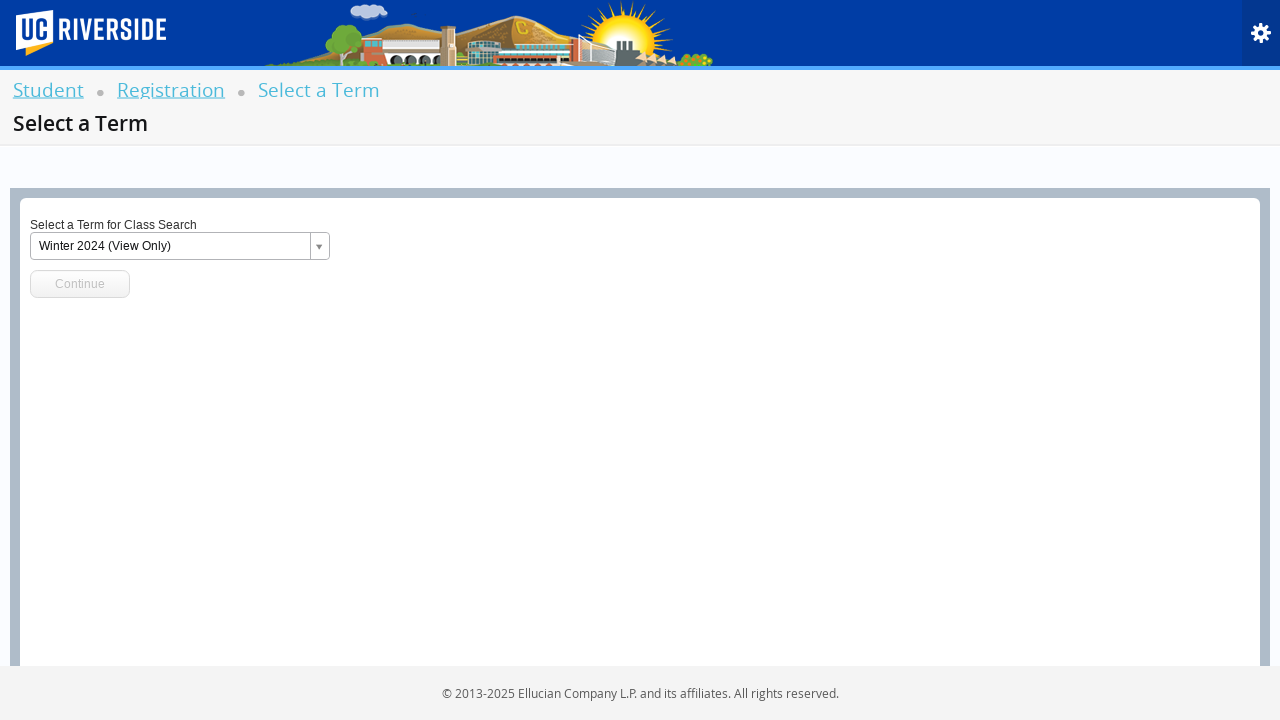

Subject/course combo dropdown appeared
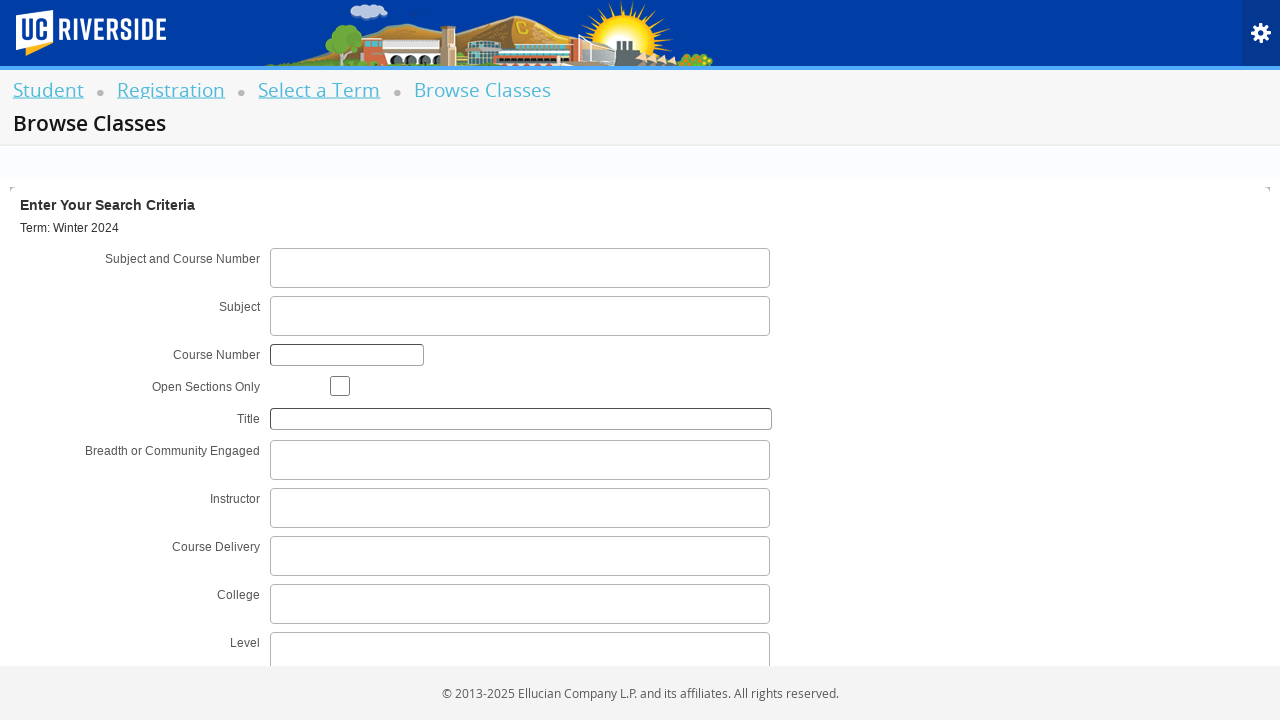

Clicked on subject/course combo dropdown at (520, 268) on #s2id_txt_subjectcoursecombo
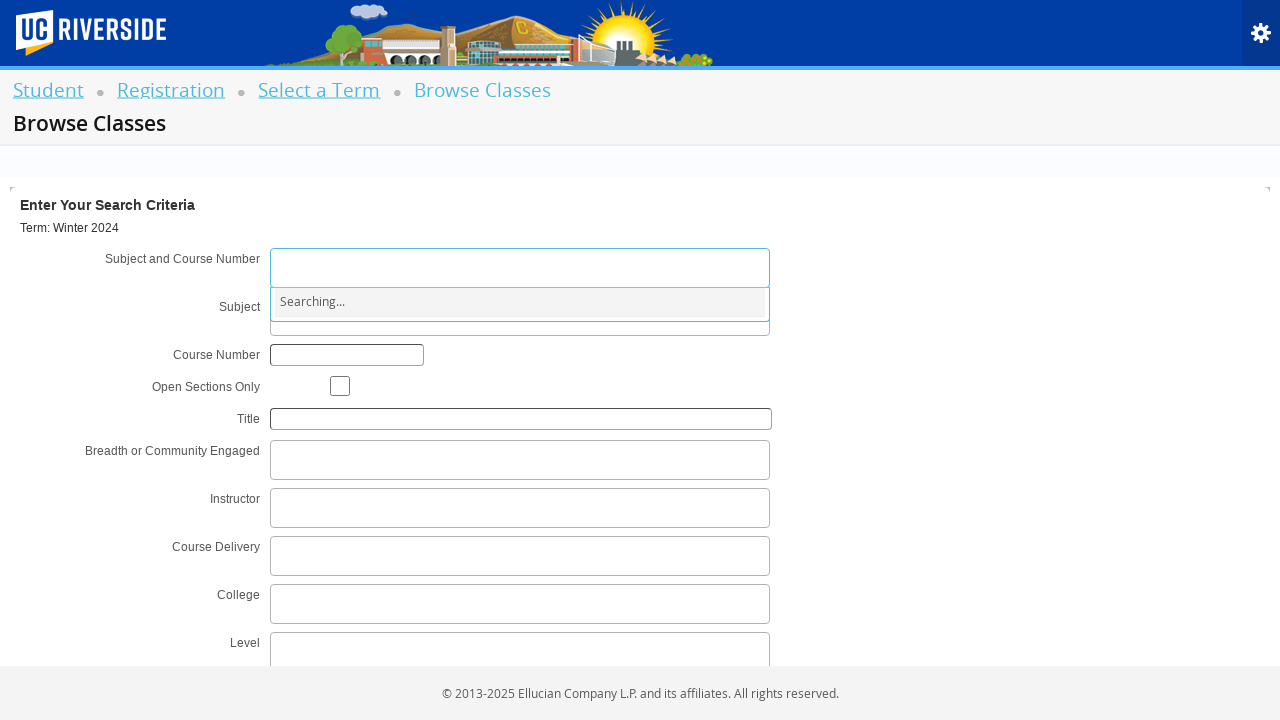

Typed 'CS 100' in course search field
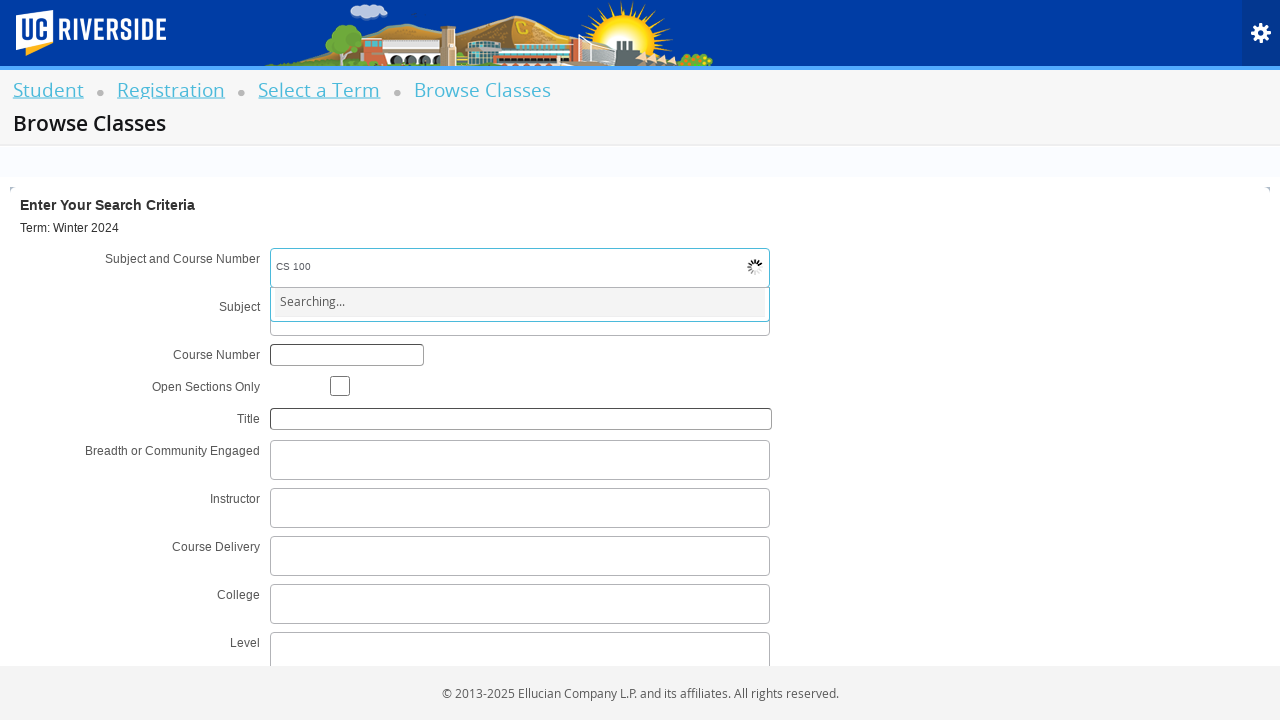

Pressed Tab to confirm course selection
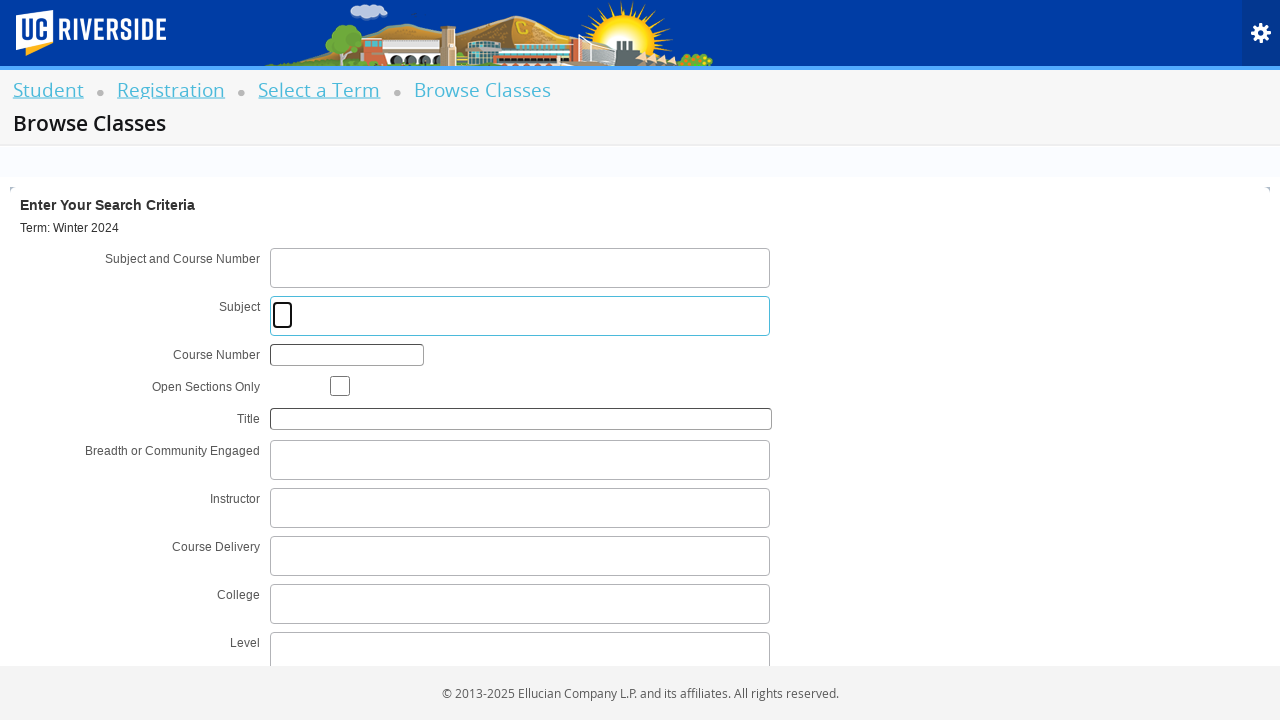

Clicked on 'Open Classes Only' checkbox at (340, 386) on #chk_open_only
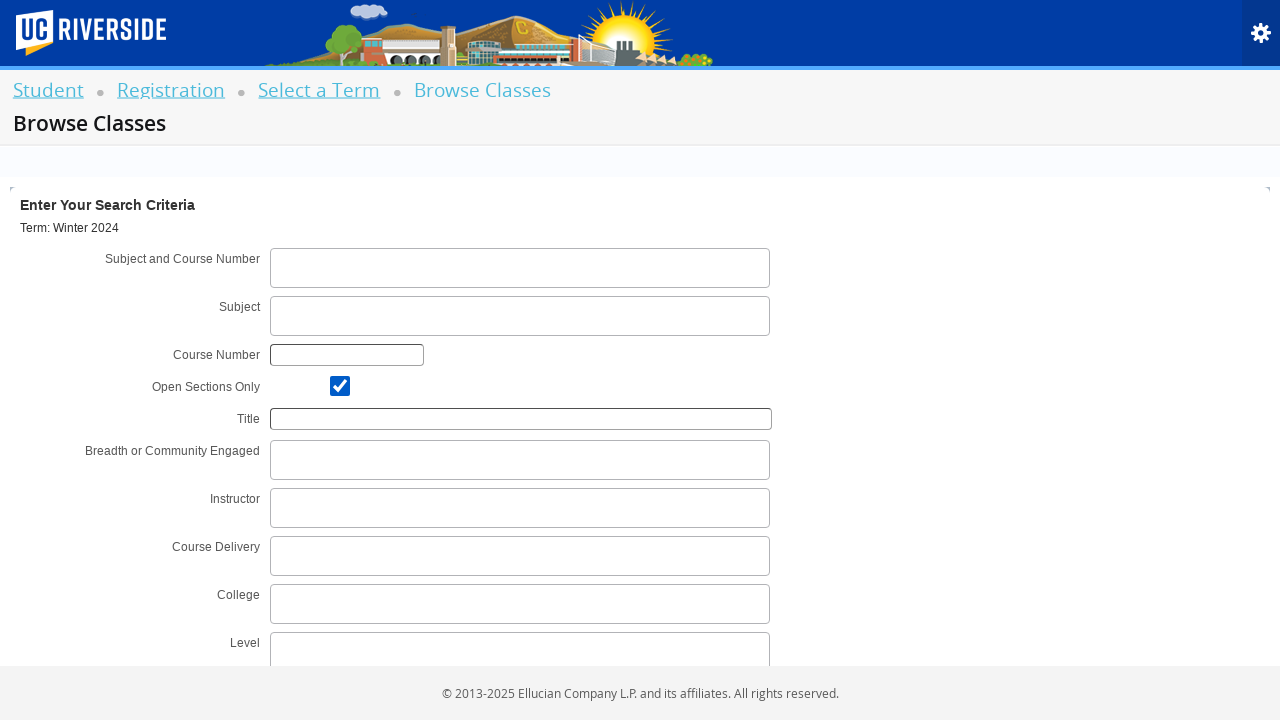

Clicked search button to find CS 100 classes at (314, 647) on #search-go
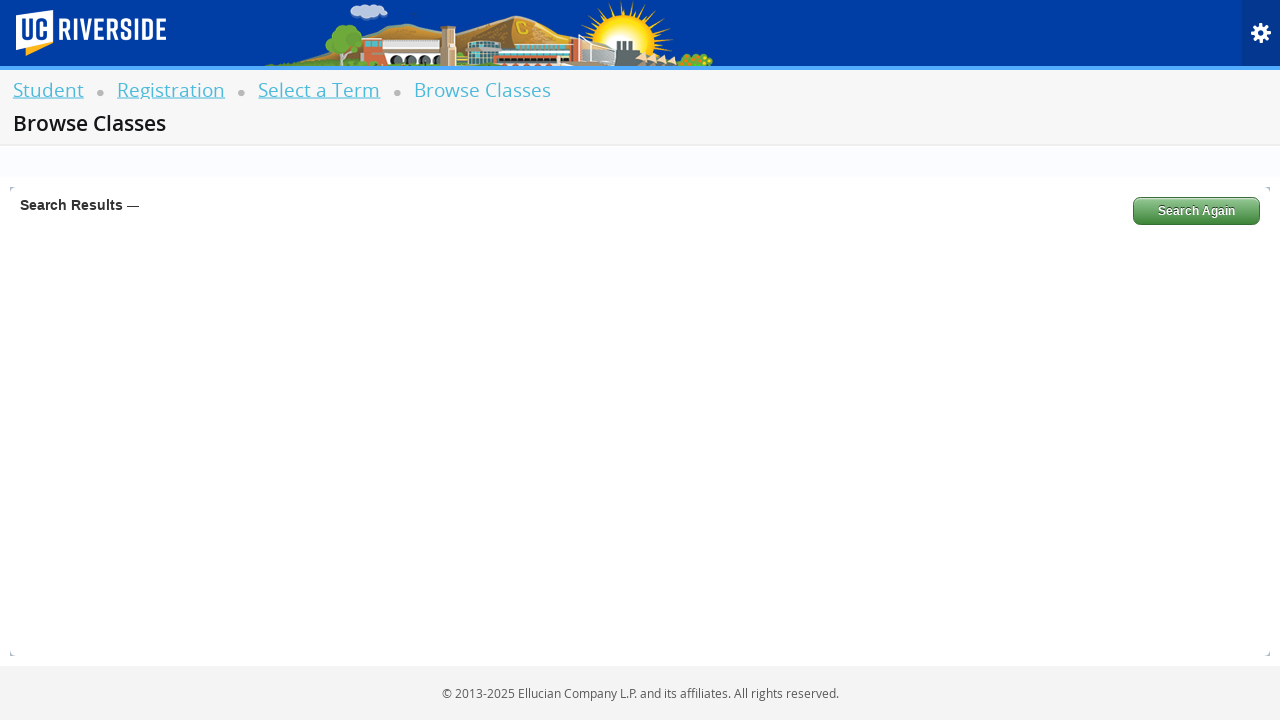

Class search results appeared
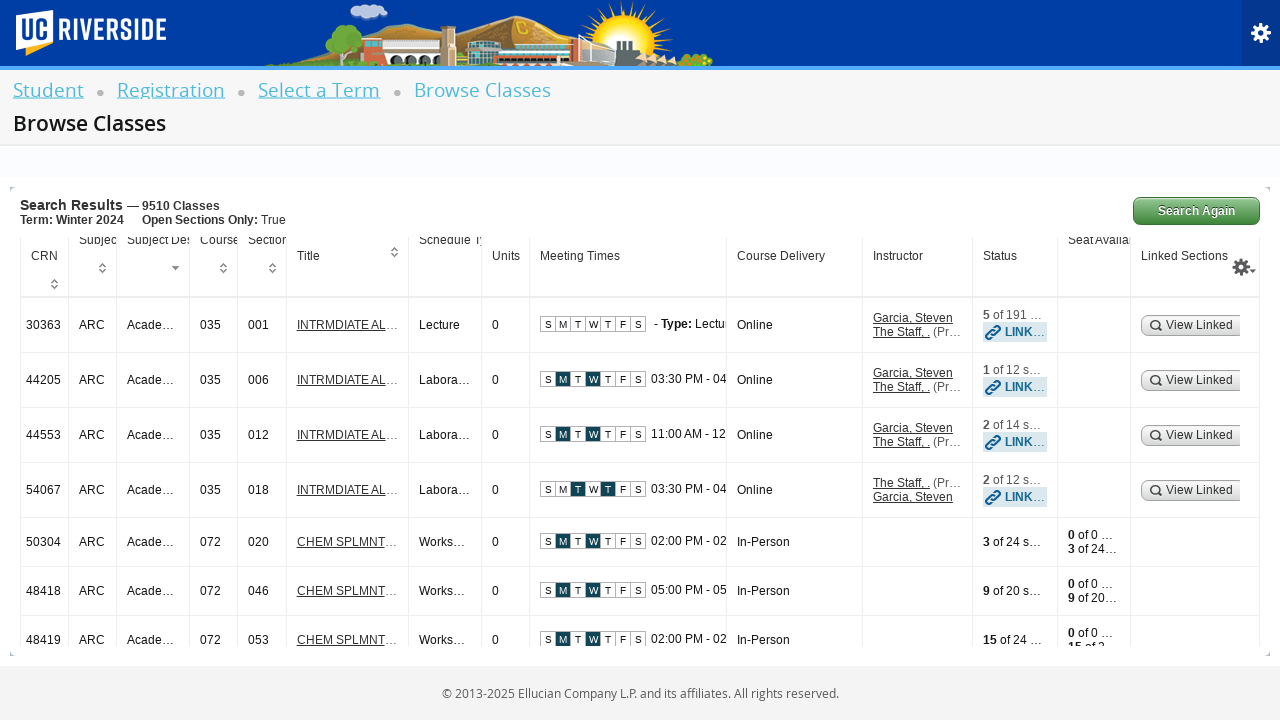

Clicked on section details link at (397, 325) on .section-details-link
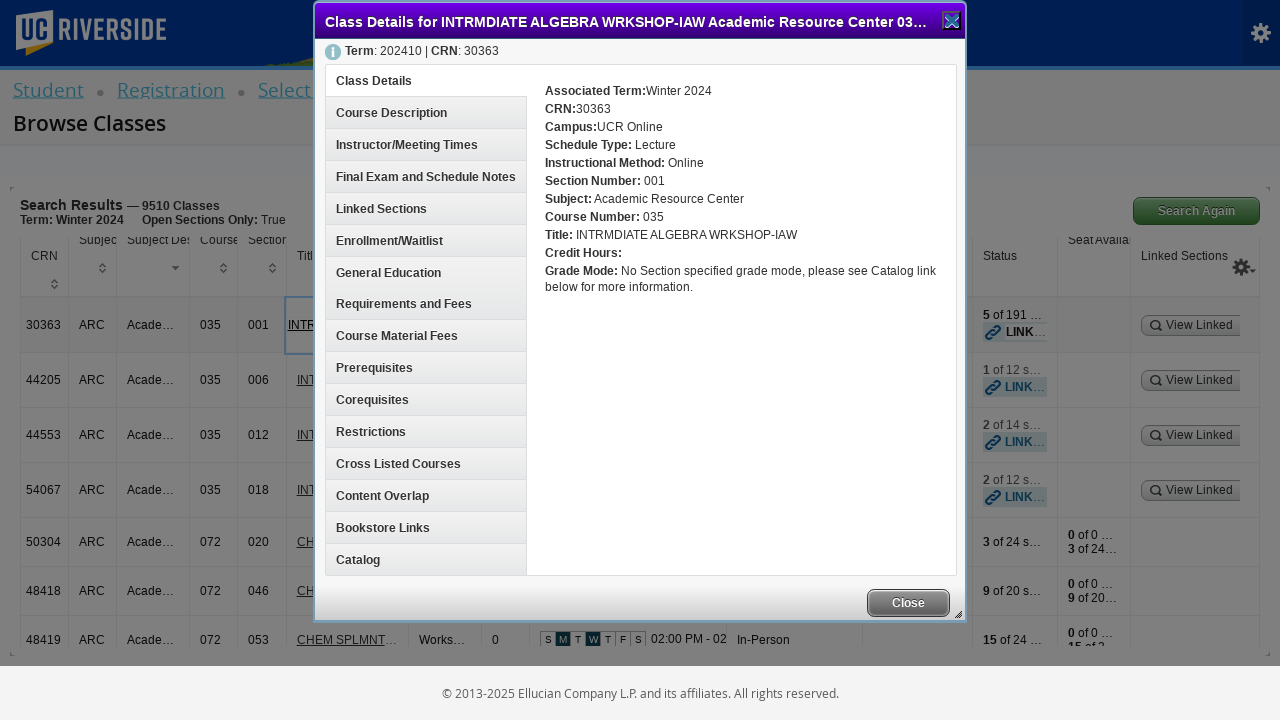

Enrollment info tab became available
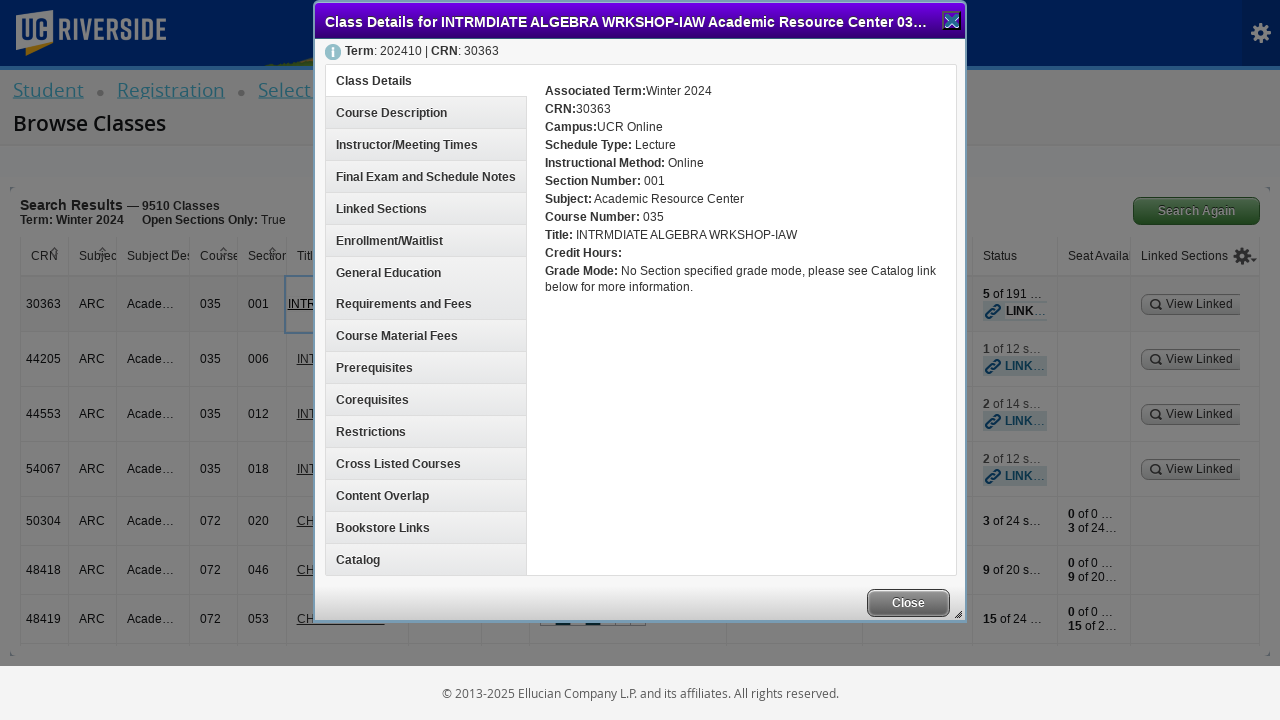

Clicked on enrollment info tab at (426, 240) on #enrollmentInfo
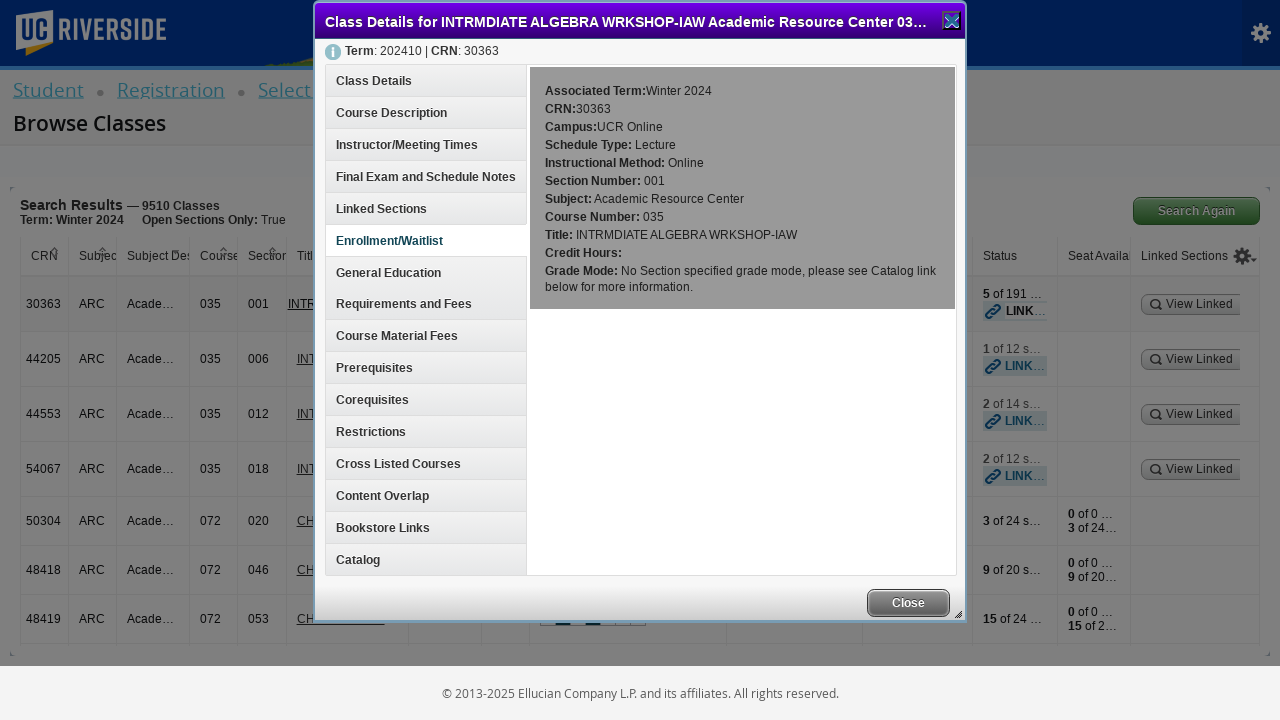

Class details content loaded with enrollment information
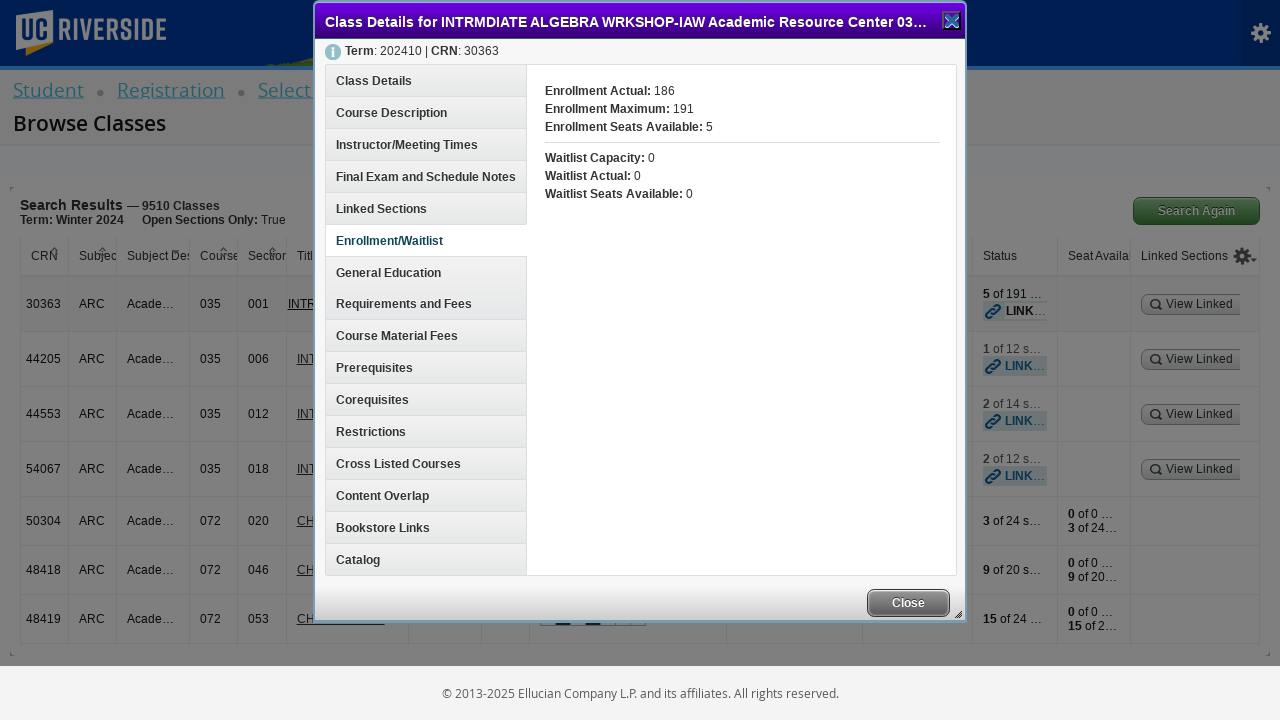

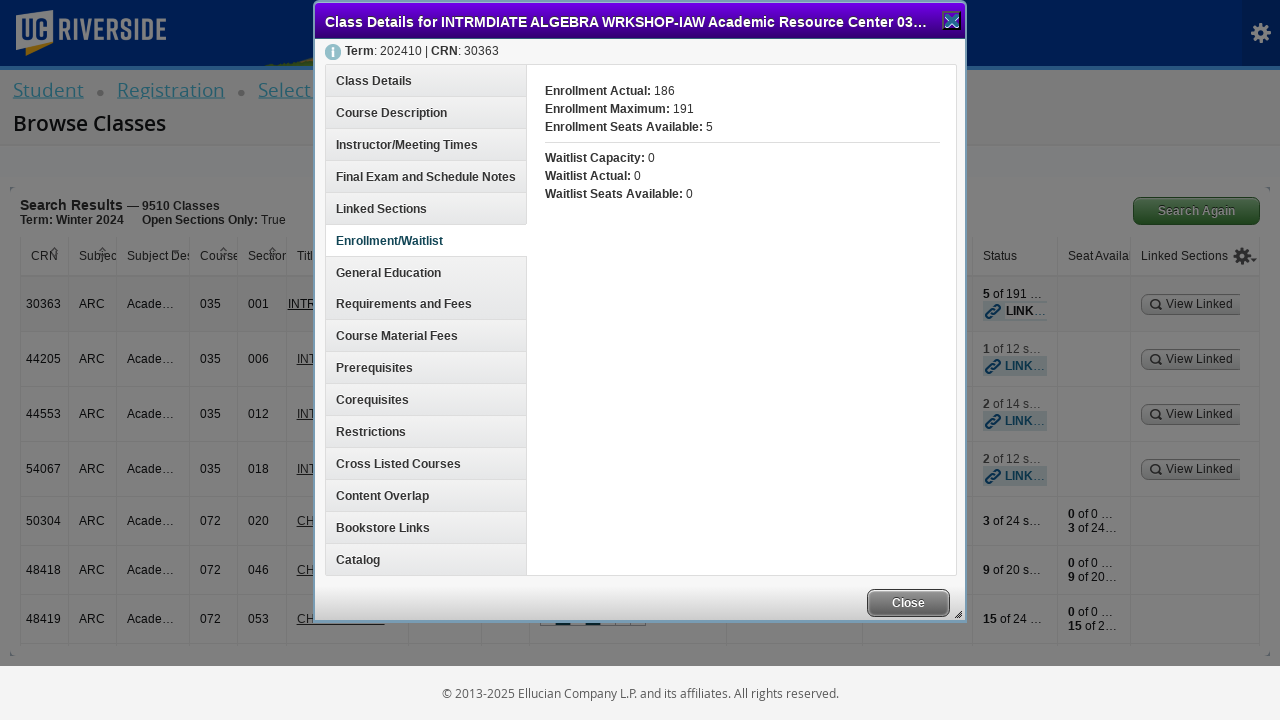